Tests context menu functionality by right-clicking on an element and verifying the alert

Starting URL: https://the-internet.herokuapp.com/

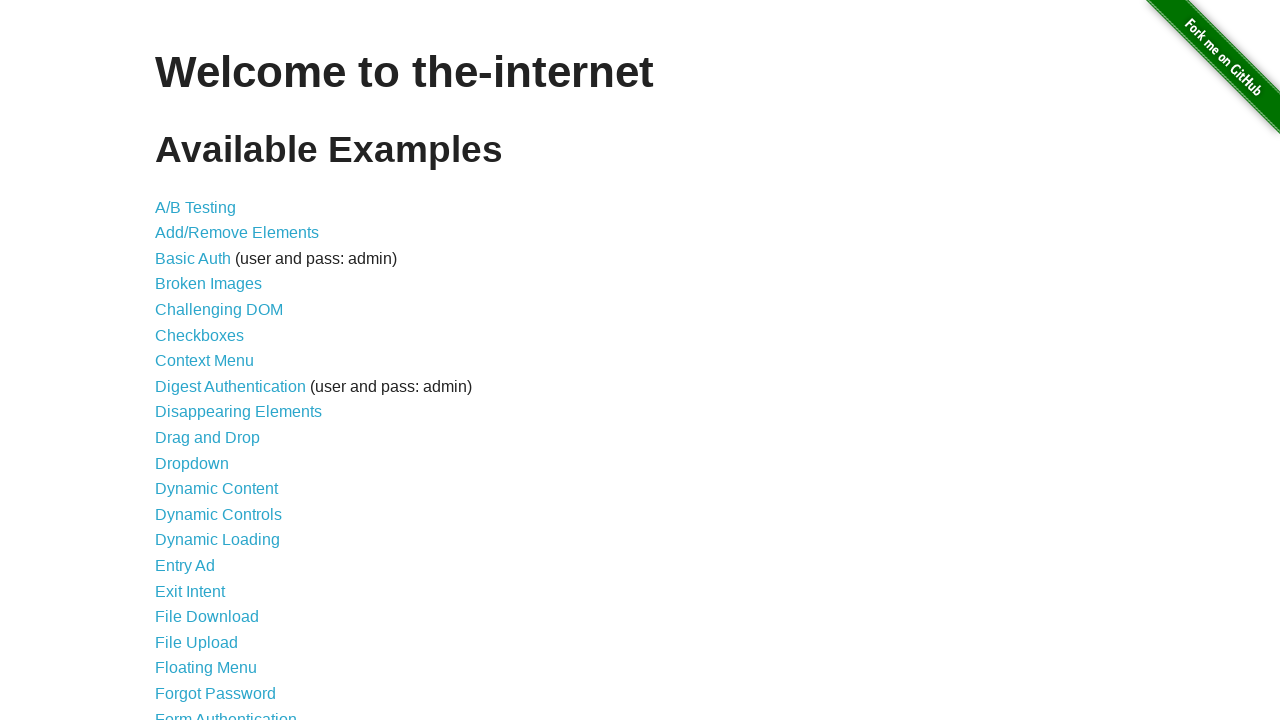

Clicked on Context Menu link at (204, 361) on a:has-text('Context Menu')
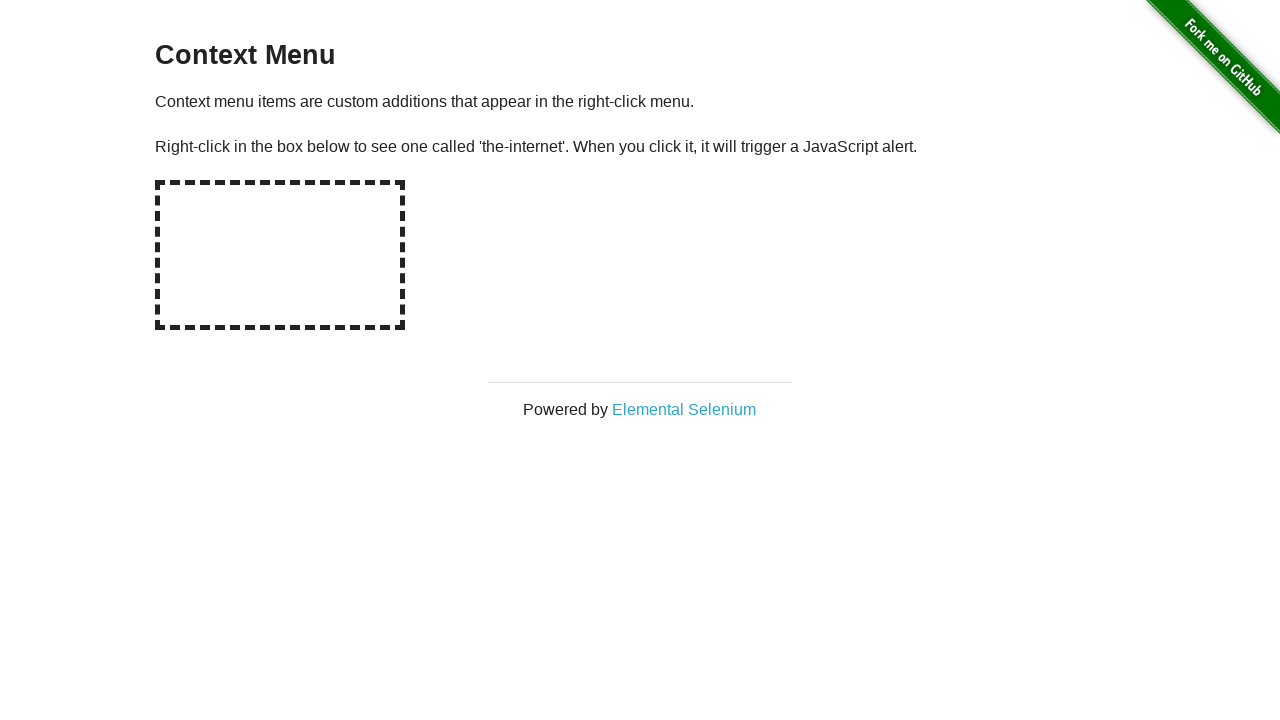

Set up dialog handler to accept alerts
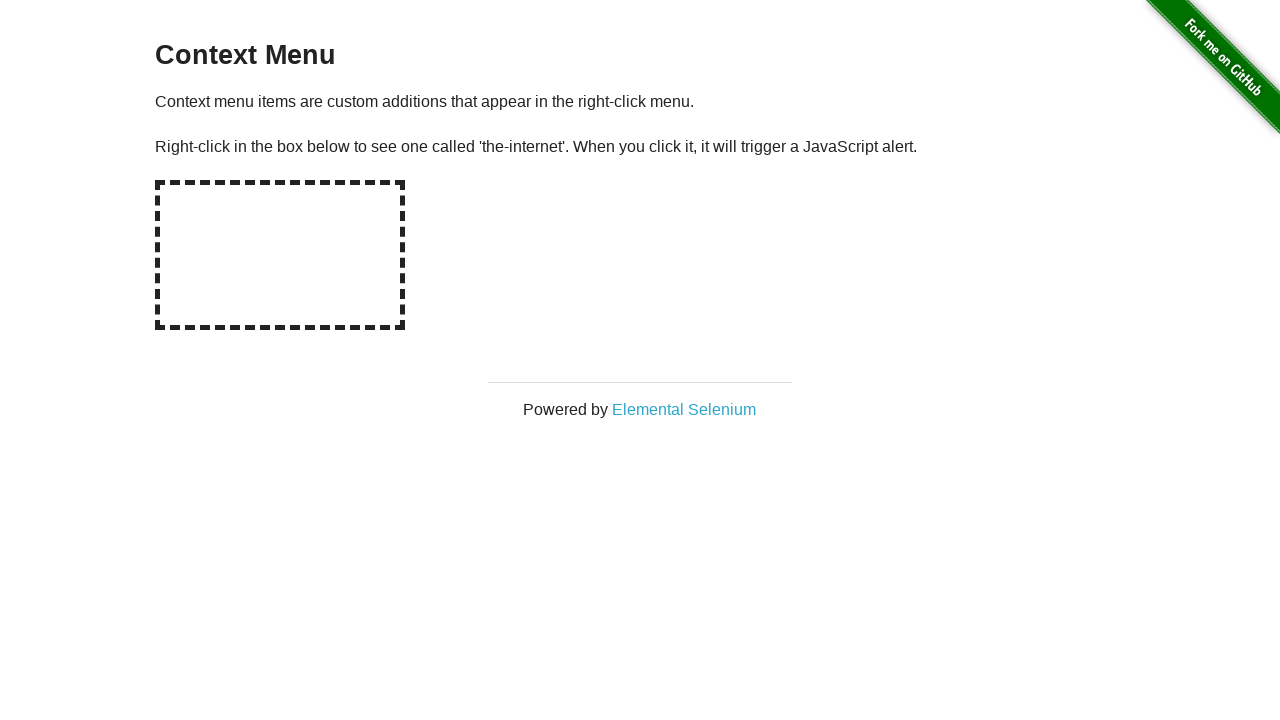

Right-clicked on hot-spot element to open context menu at (280, 255) on #hot-spot
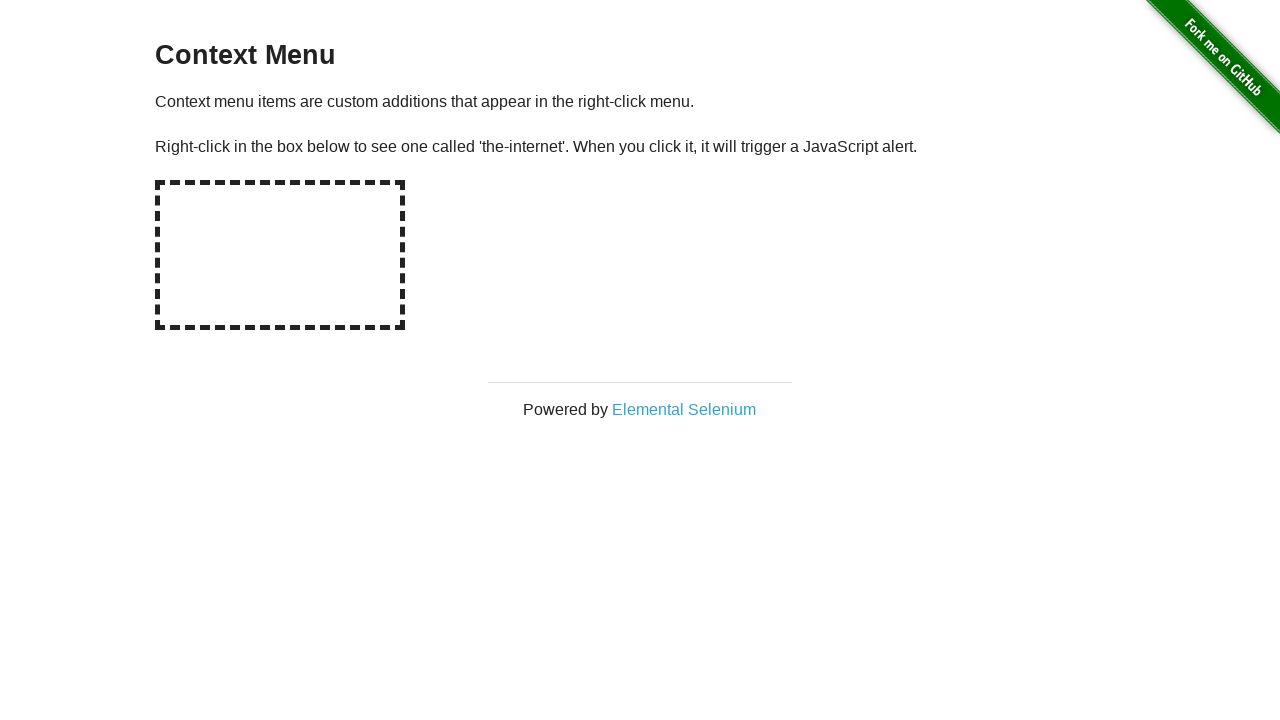

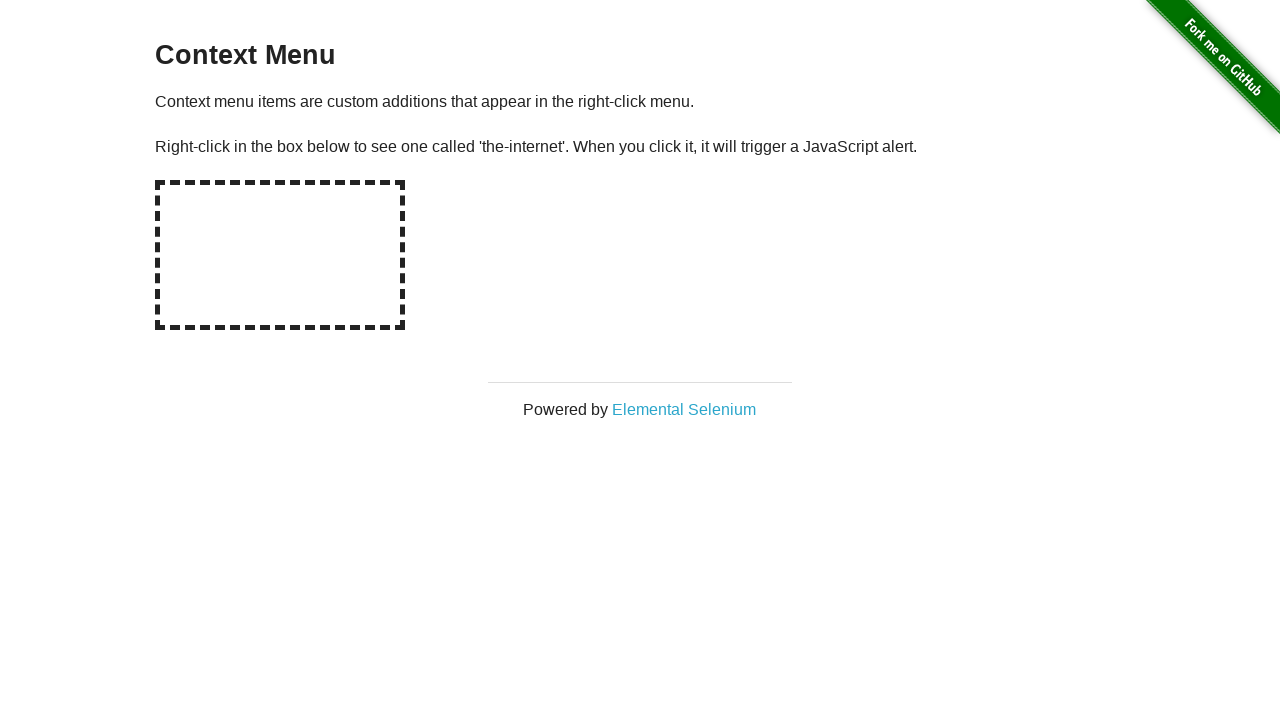